Tests sorting a numeric column (Due) in ascending order using semantic class locators on the second table with helpful attributes

Starting URL: http://the-internet.herokuapp.com/tables

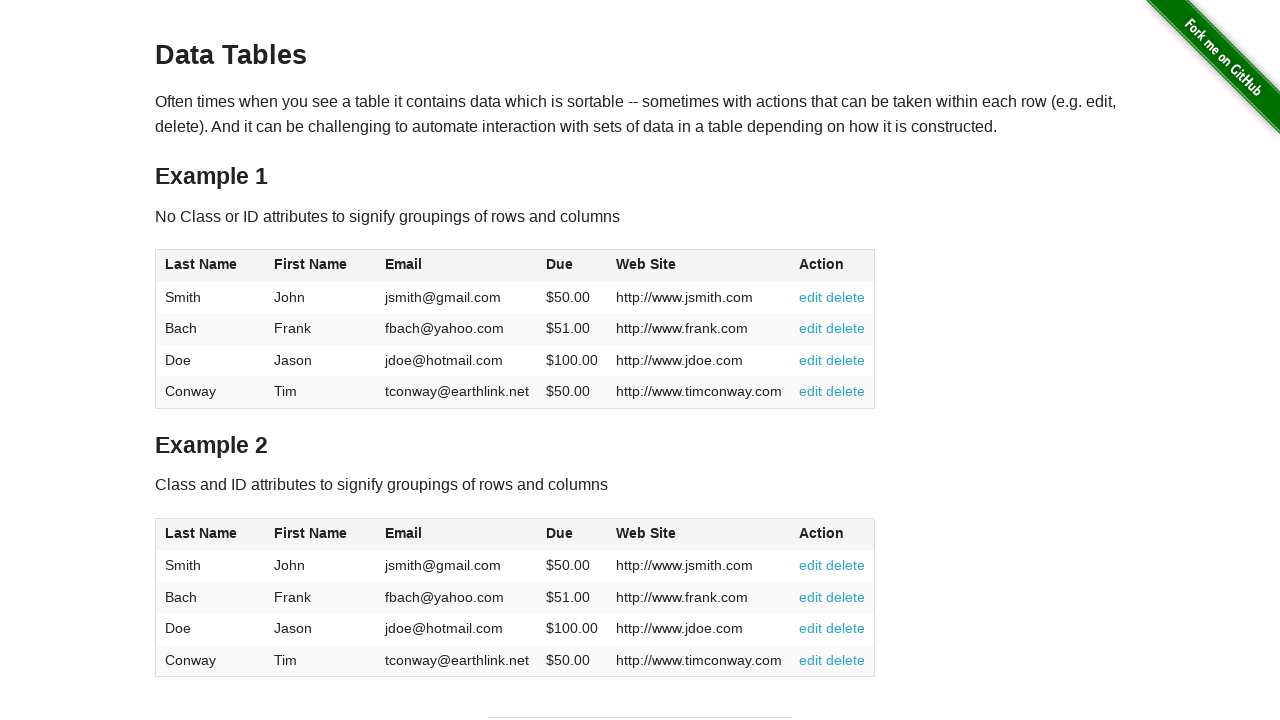

Clicked Due column header in second table to sort at (560, 533) on #table2 thead .dues
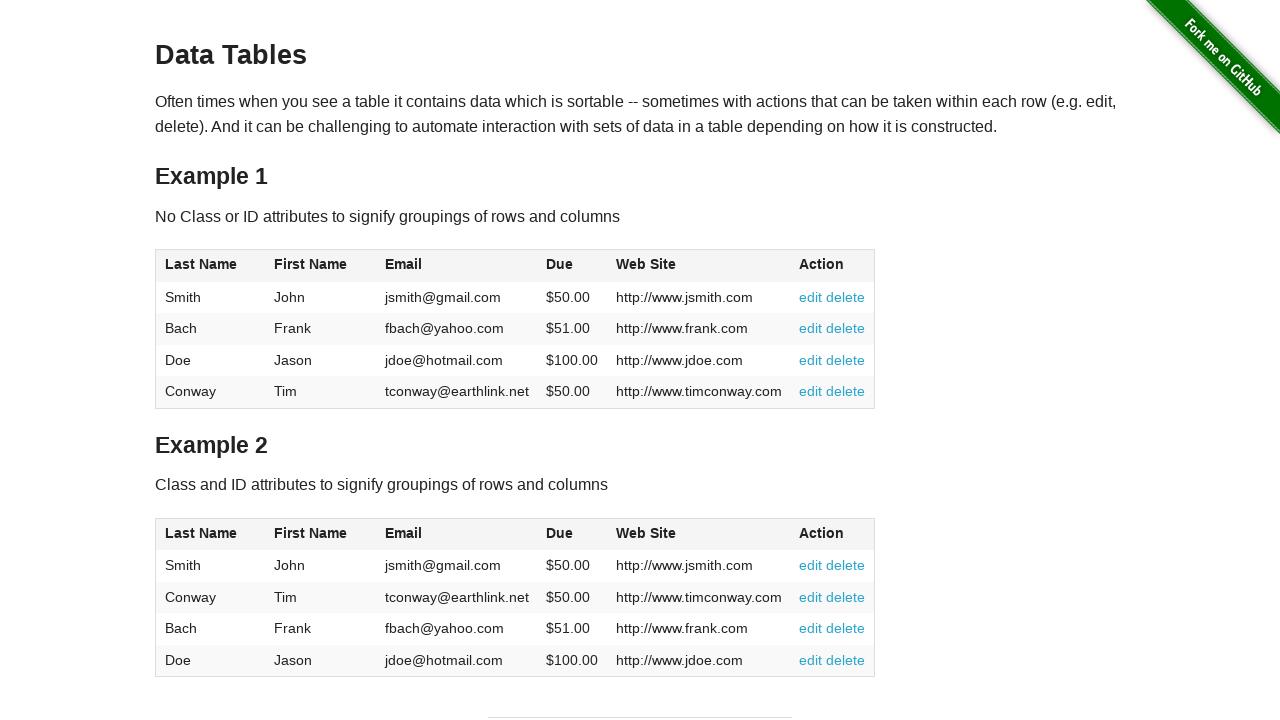

Verified Due column is present in sorted table
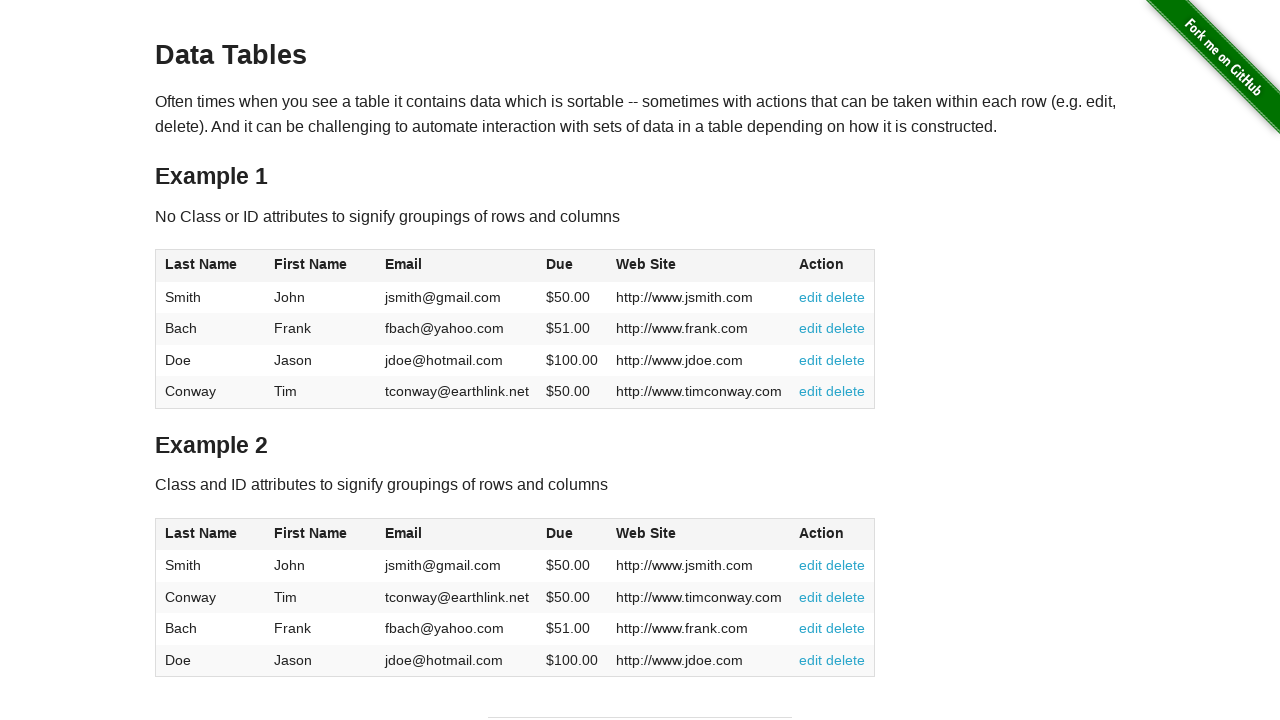

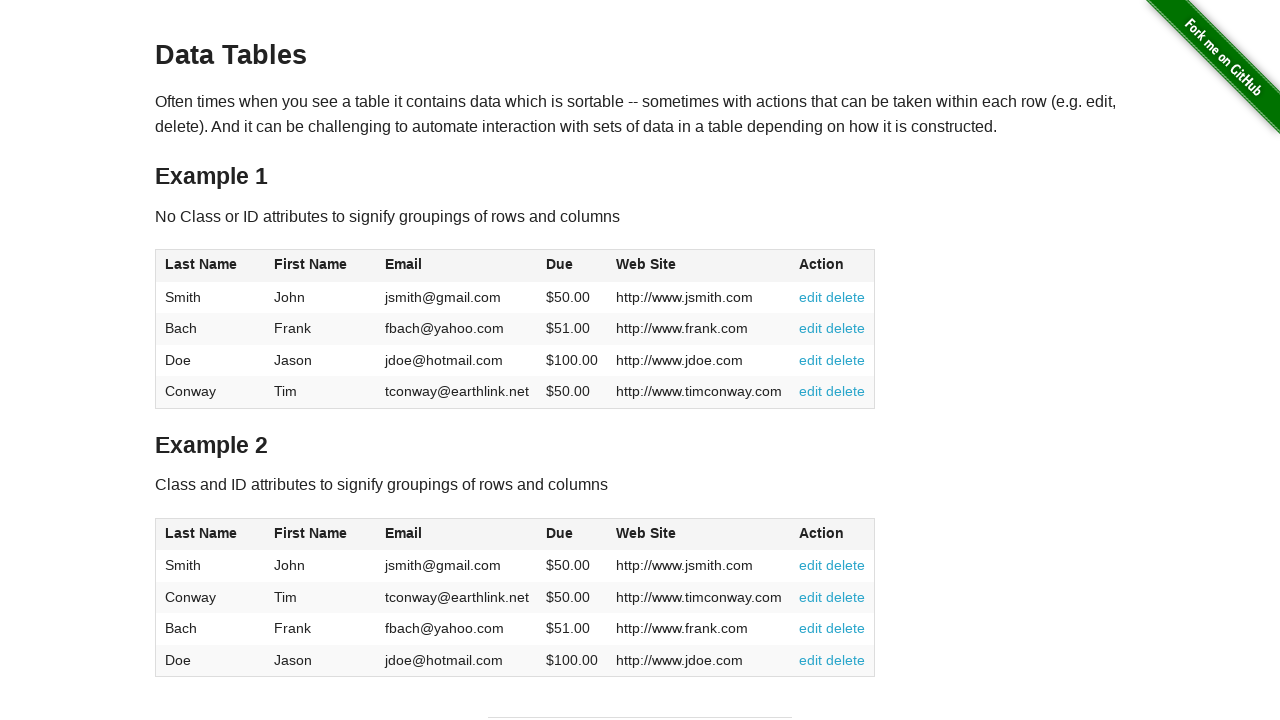